Tests keyboard events by selecting all text in a source field, copying it, and pasting it into a destination field using keyboard shortcuts

Starting URL: https://extendsclass.com/text-compare.html

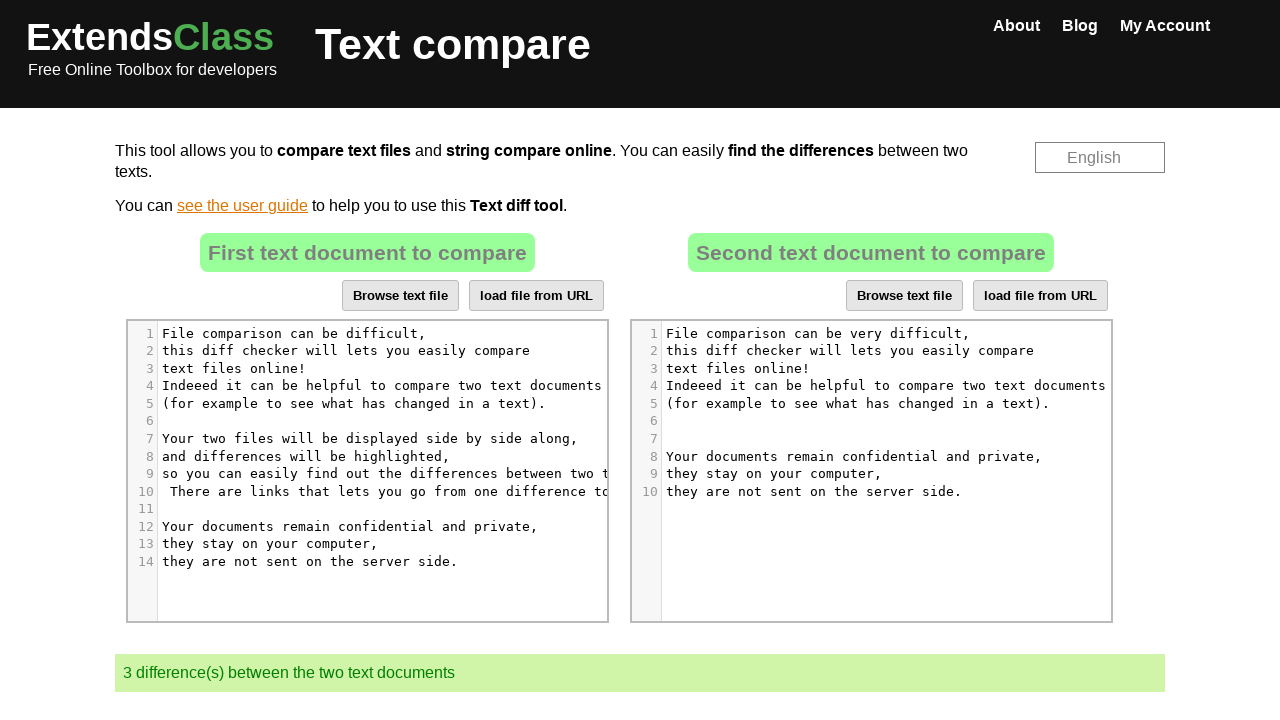

Navigated to text comparison tool
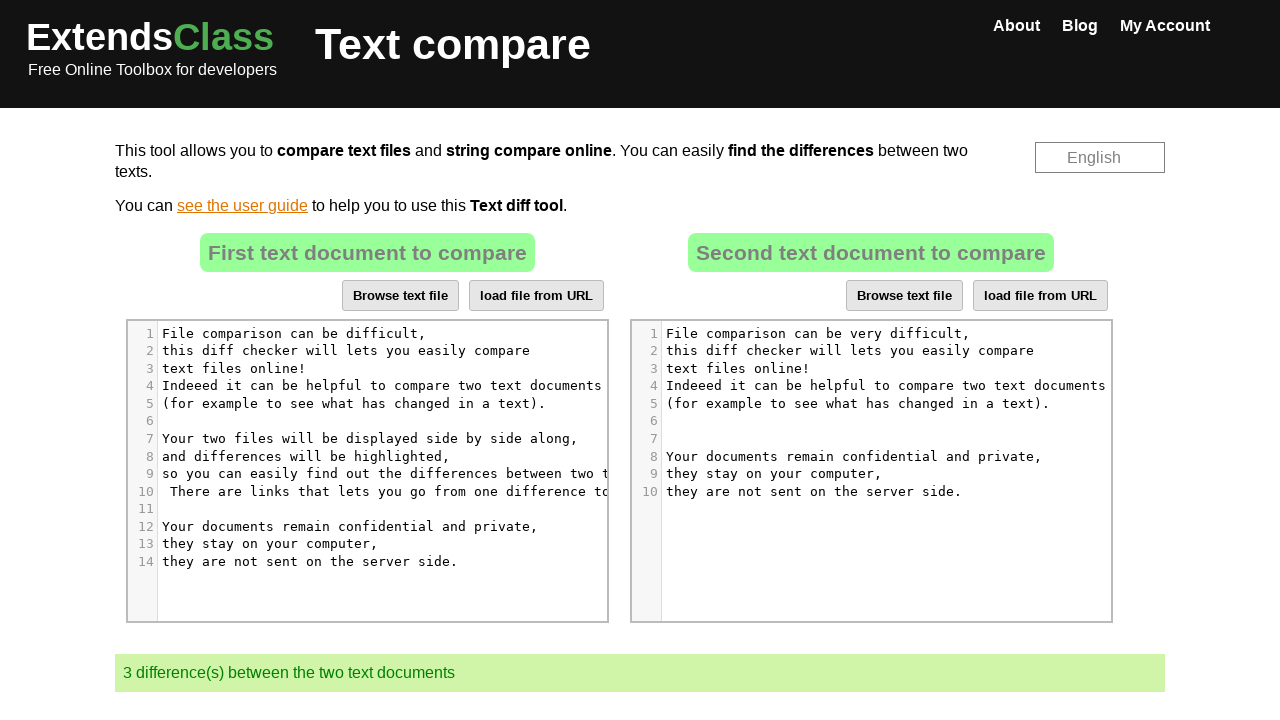

Located source text element
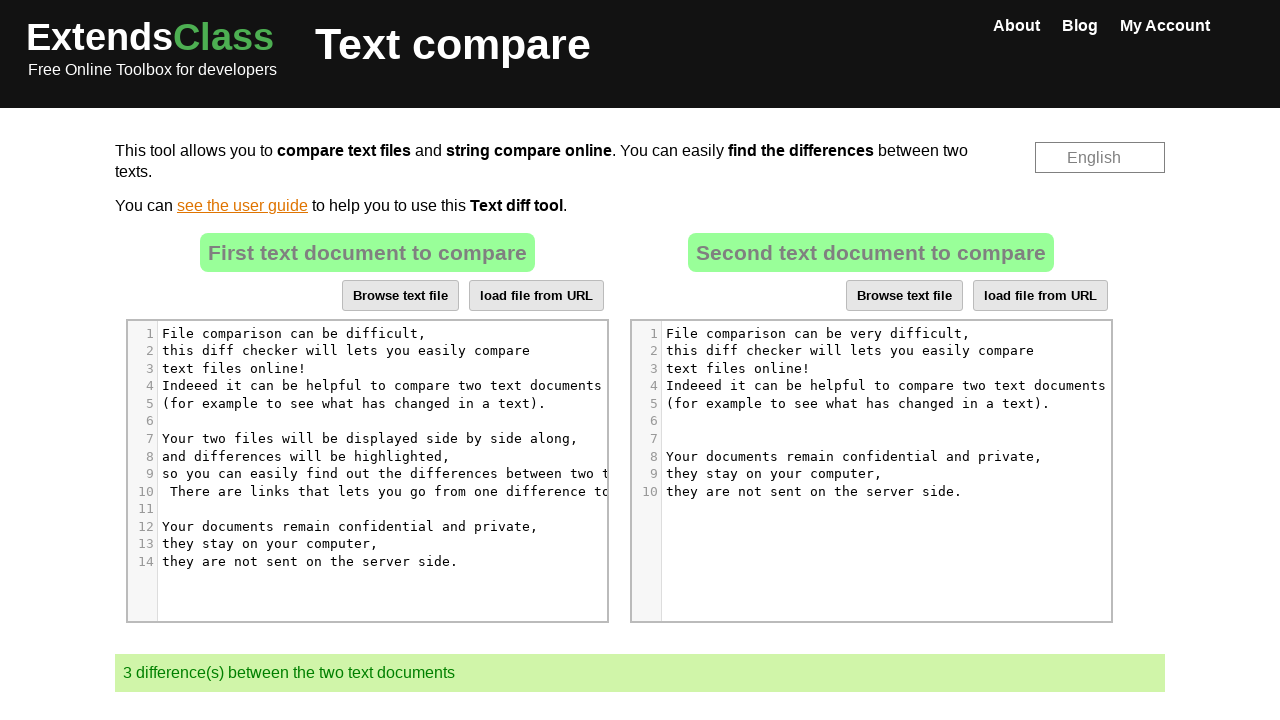

Clicked on source text element at (298, 333) on xpath=(//span[text()='File comparison can be difficult, '])[1]
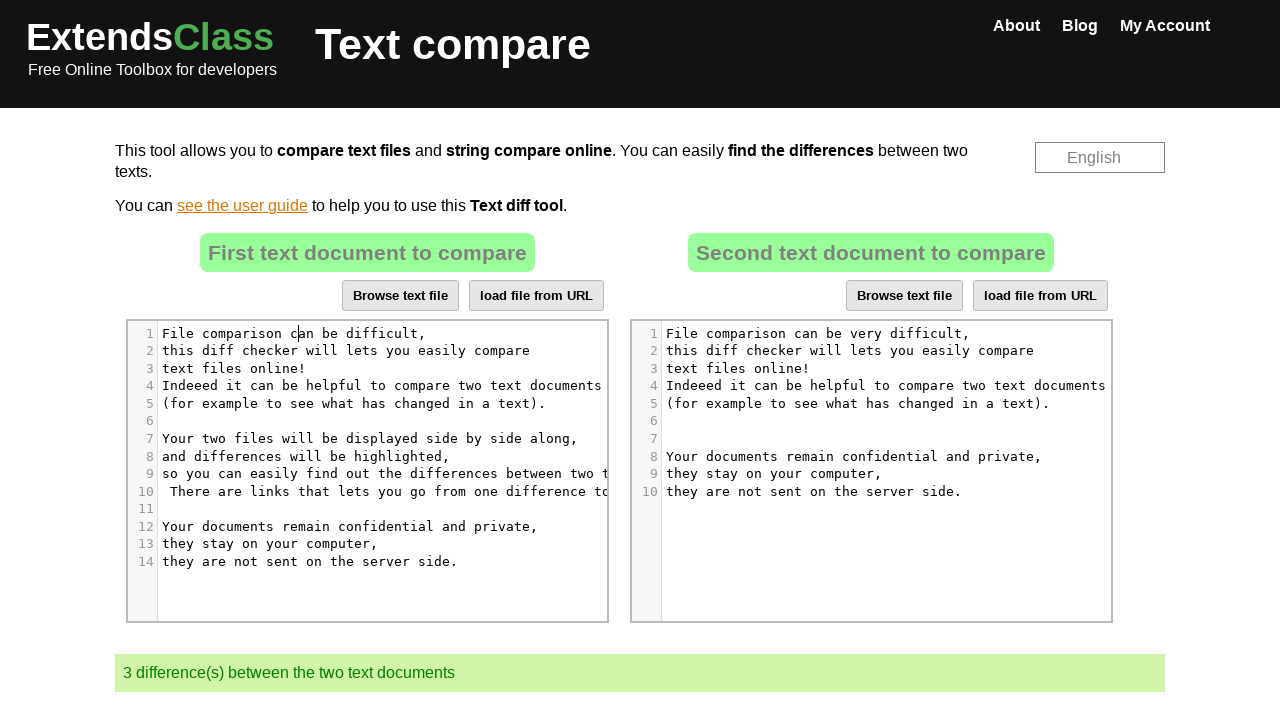

Selected all text in source field using Ctrl+A
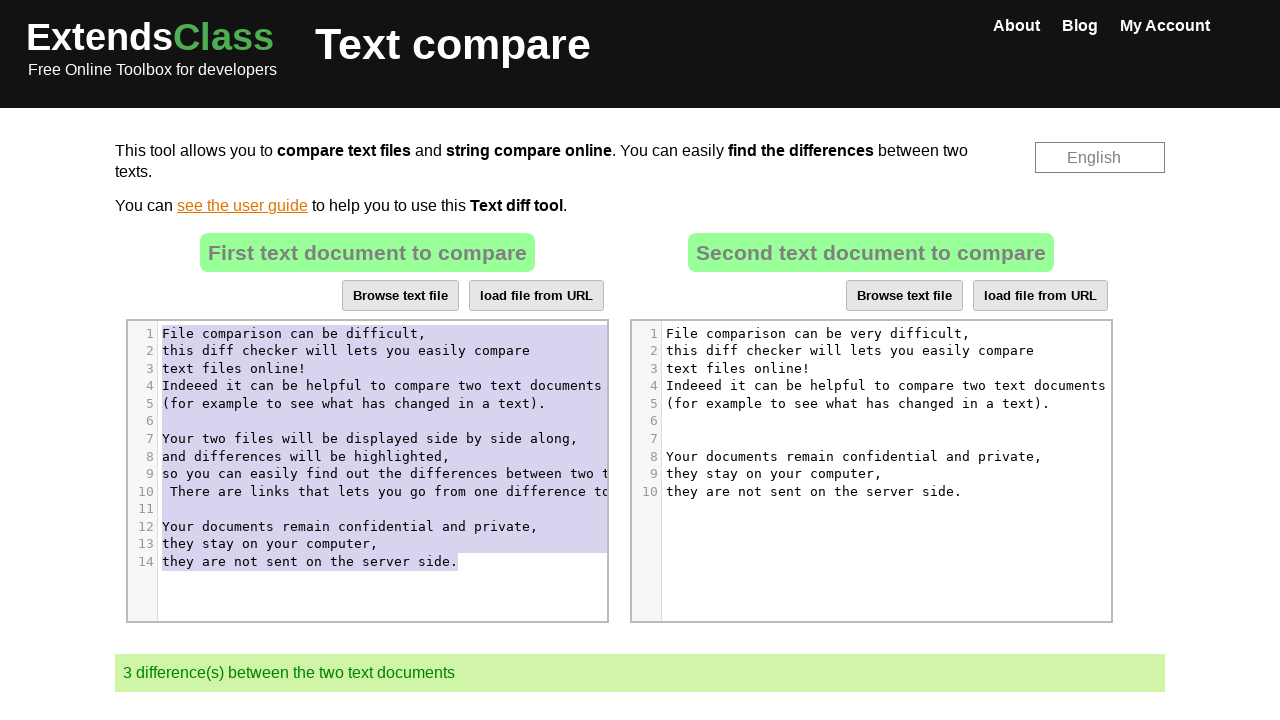

Copied selected text using Ctrl+C
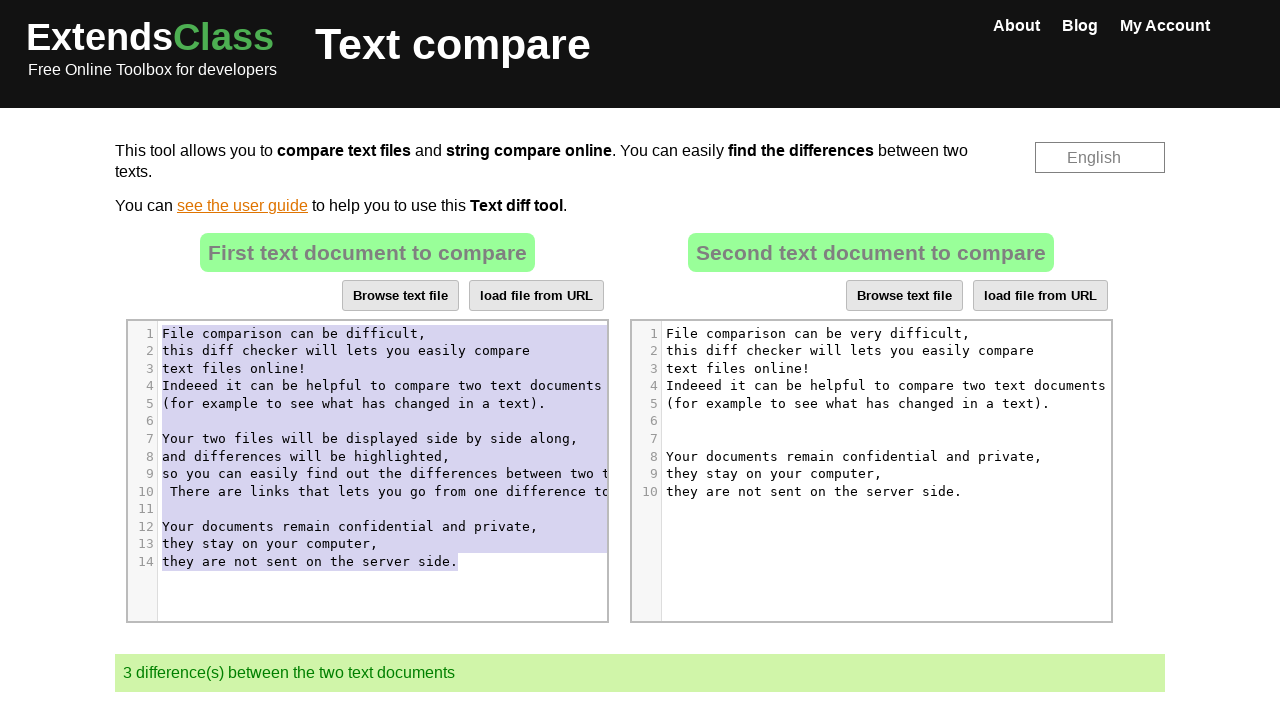

Located destination text element
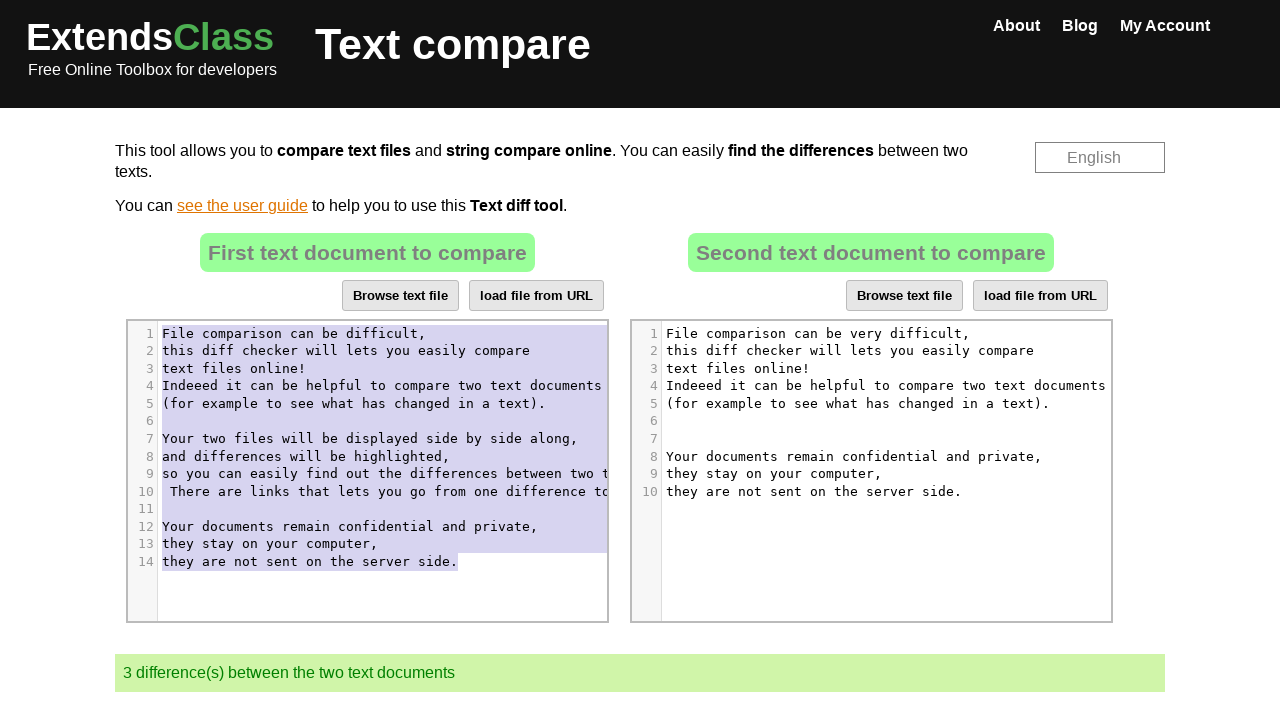

Clicked on destination text element at (886, 386) on xpath=(//span[text()='Indeeed it can be helpful to compare two text documents ']
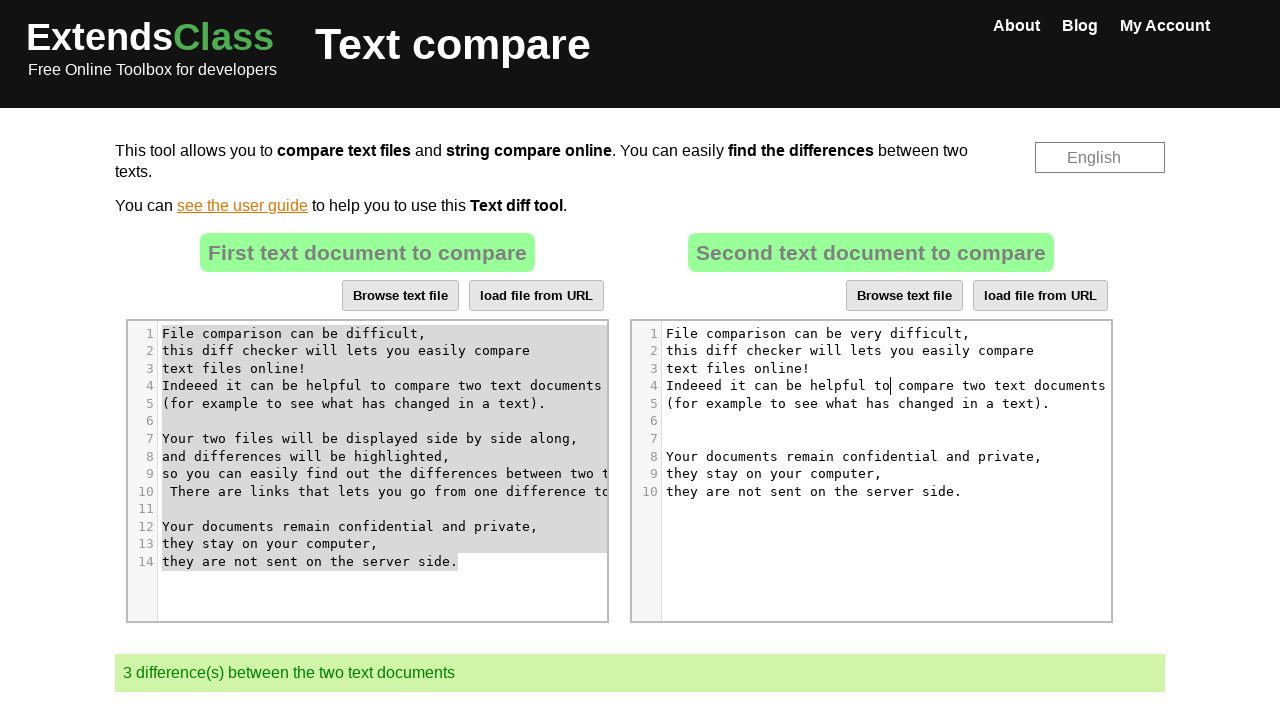

Selected all text in destination field using Ctrl+A
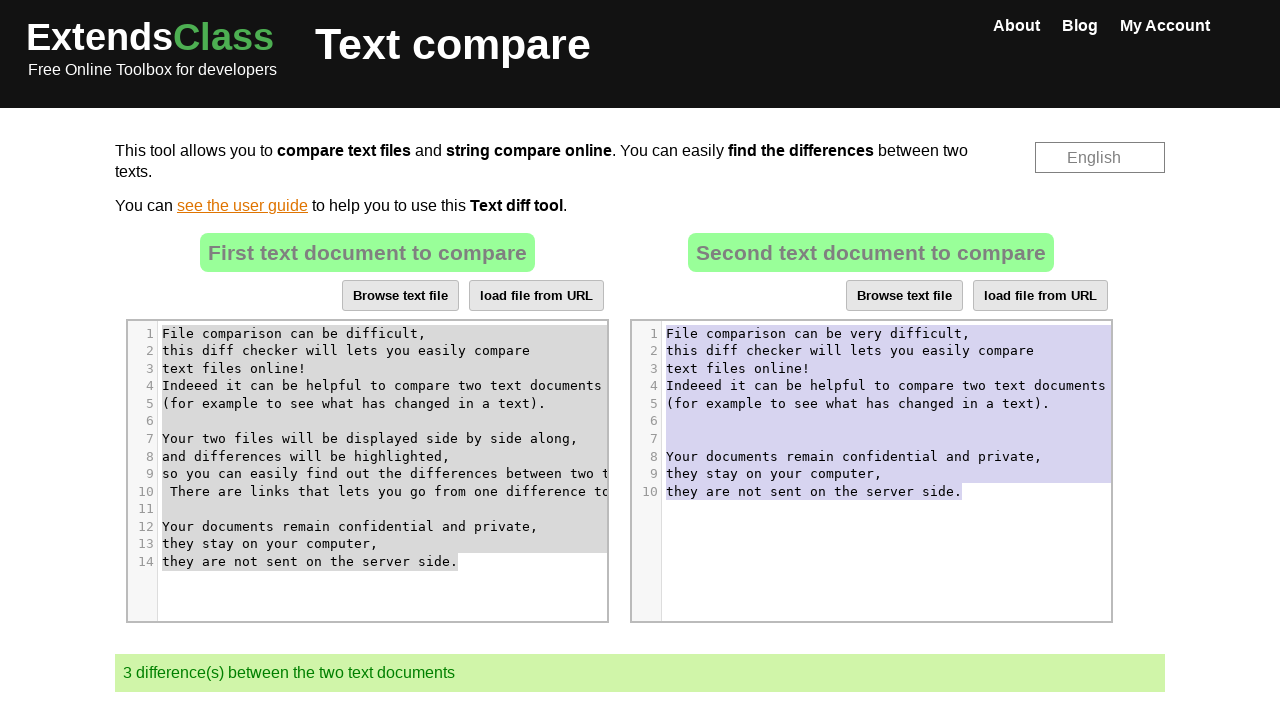

Pasted copied text into destination field using Ctrl+V
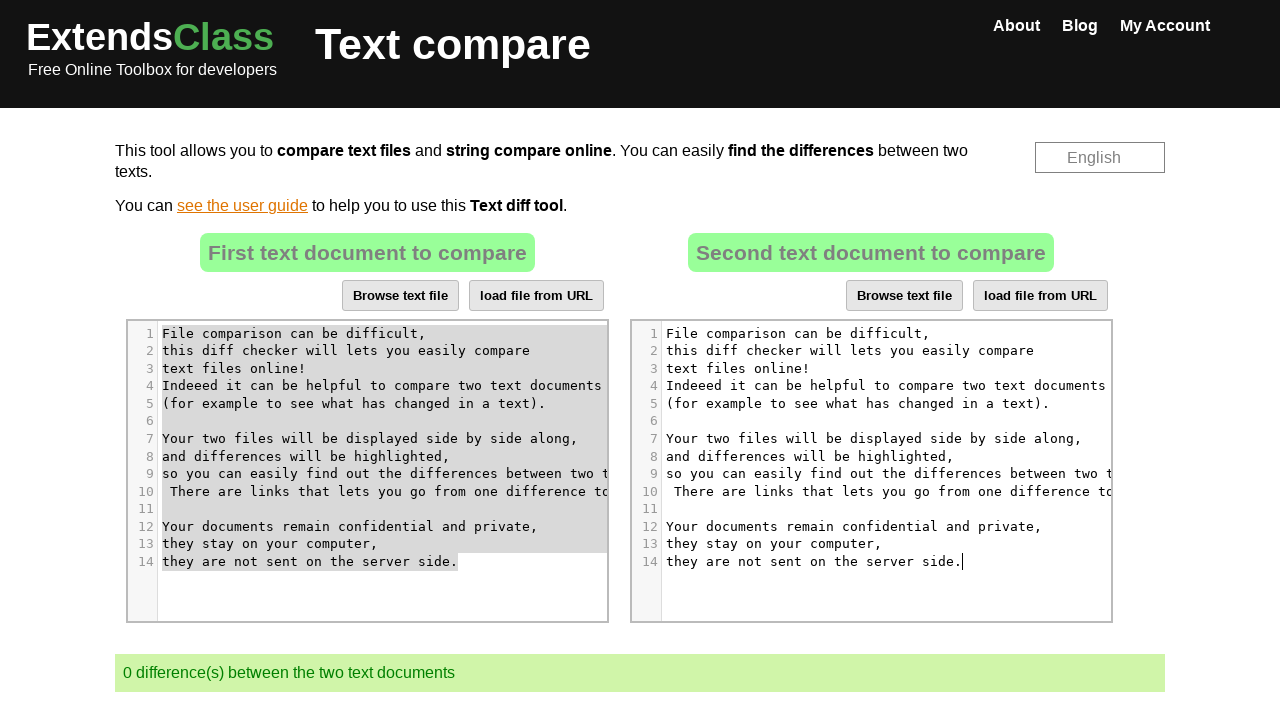

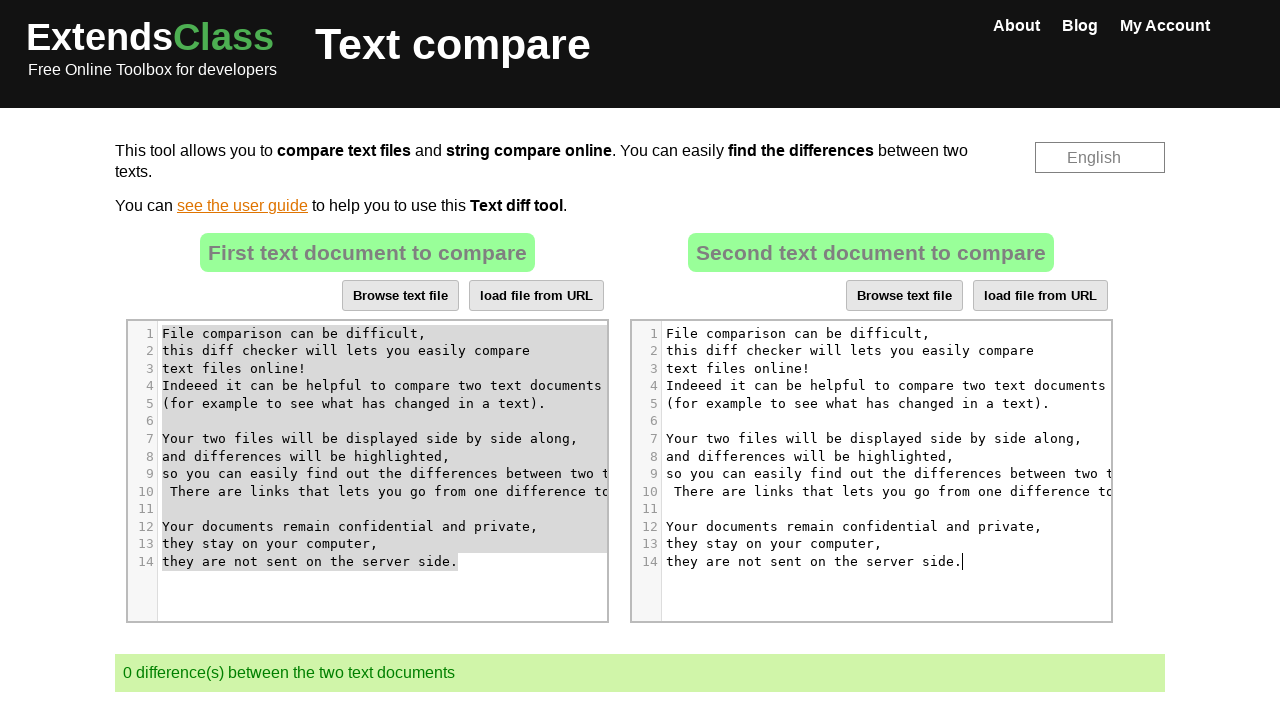